Tests handling a JavaScript prompt dialog by clicking a button, entering text into the prompt, and accepting it

Starting URL: https://testpages.eviltester.com/styled/alerts/alert-test.html

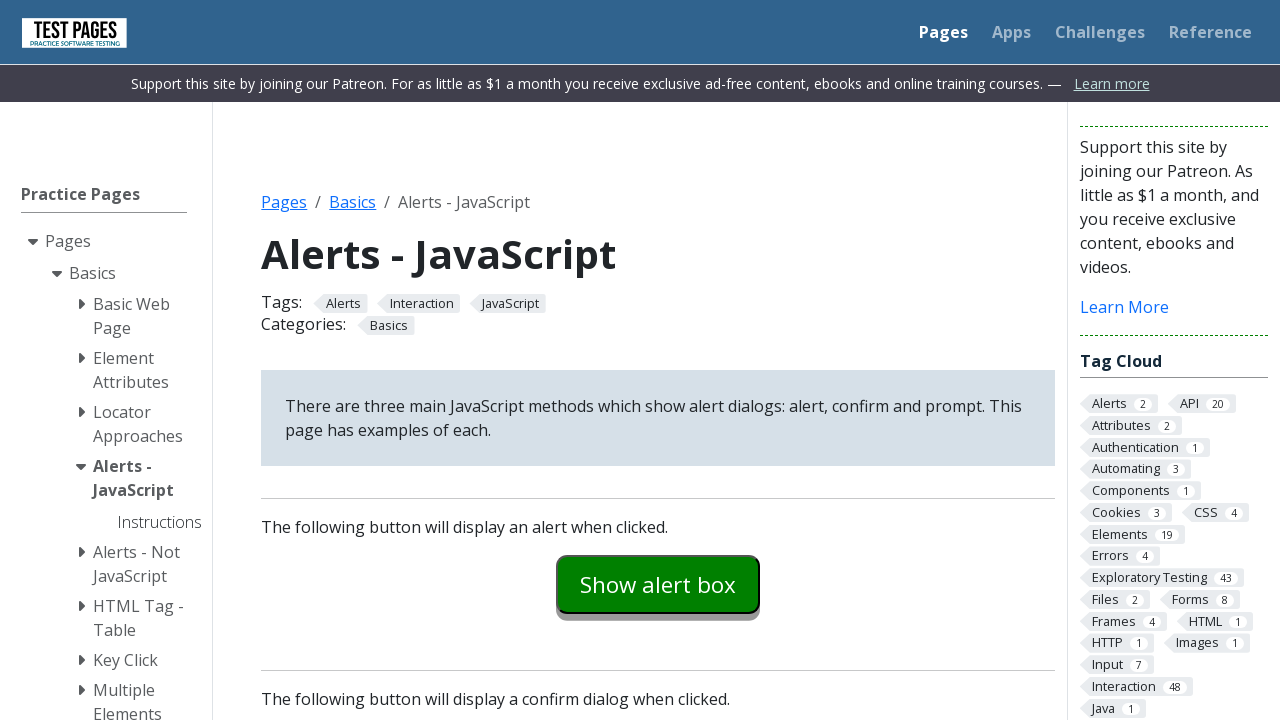

Set up dialog handler to accept prompts with text 'Hello Pankaj'
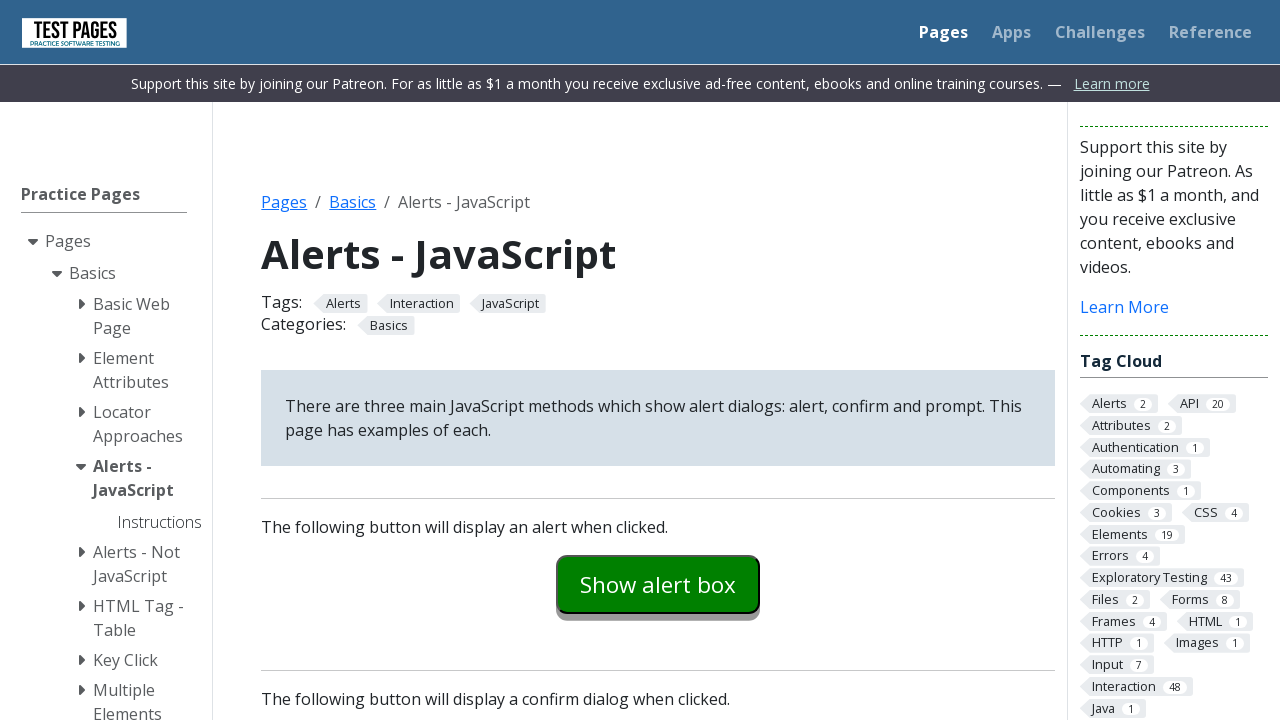

Clicked the prompt example button to trigger the JavaScript prompt dialog at (658, 360) on #promptexample
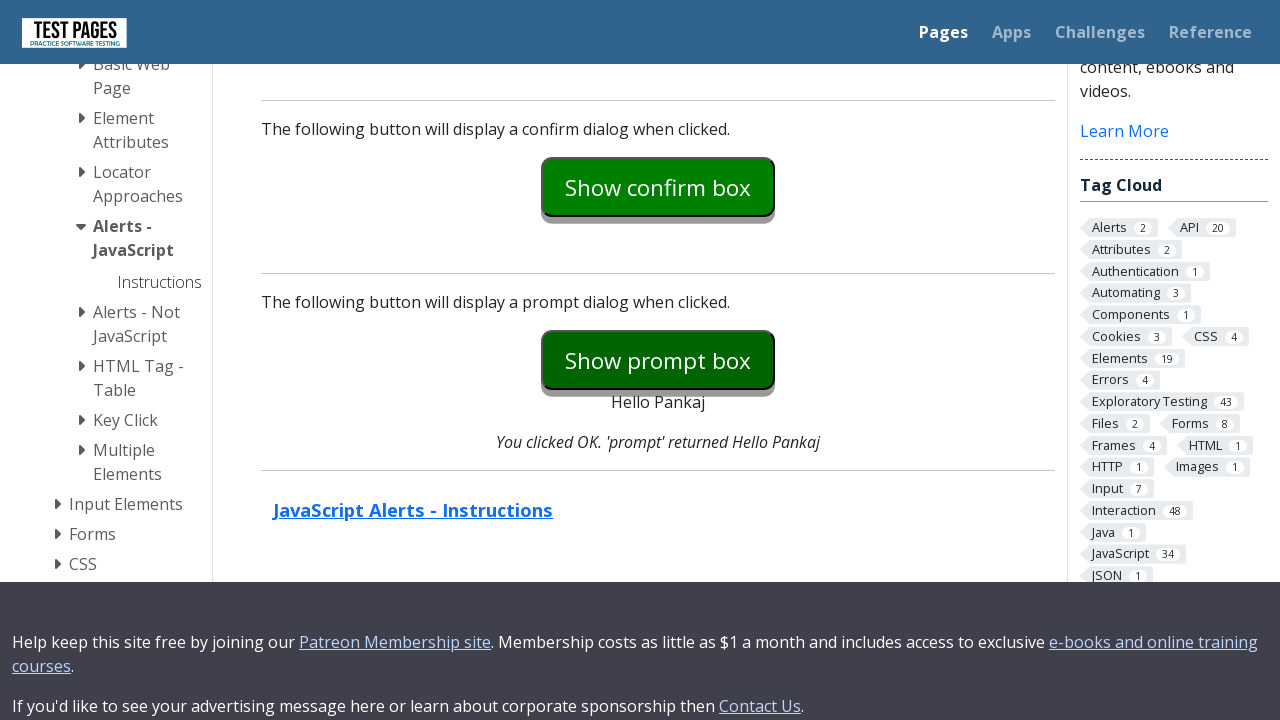

Waited for the dialog to be processed and accepted
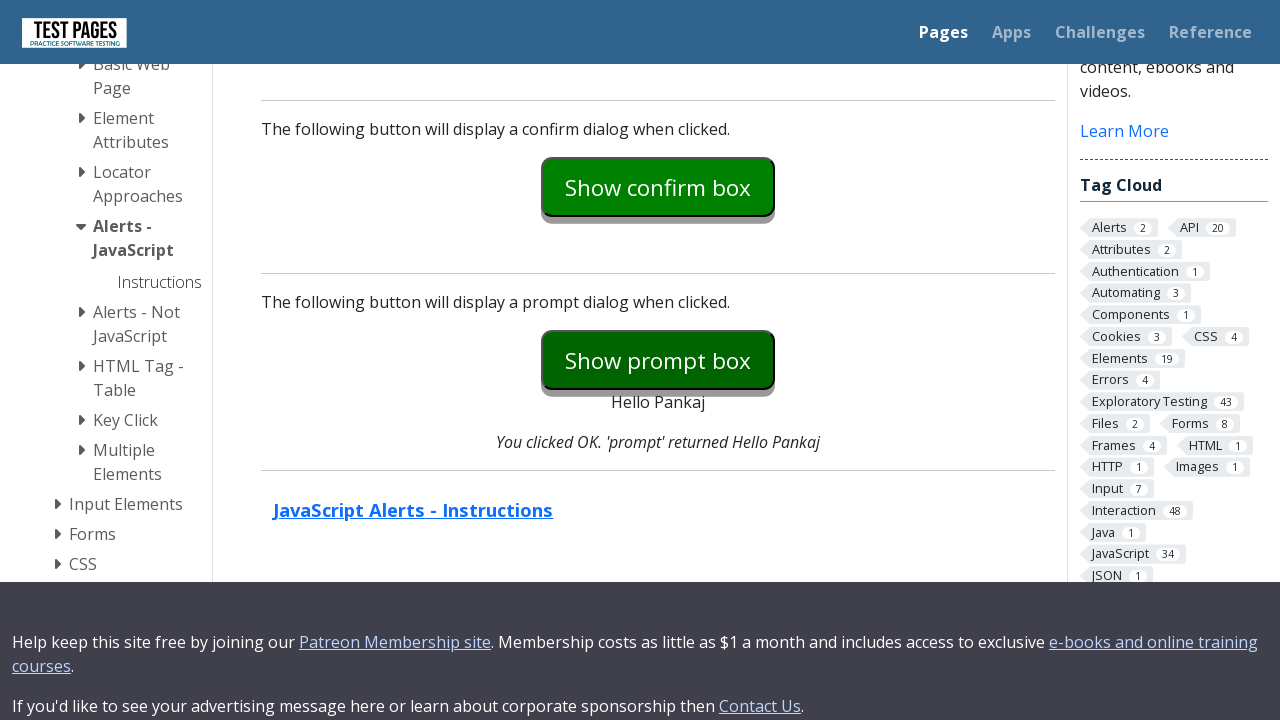

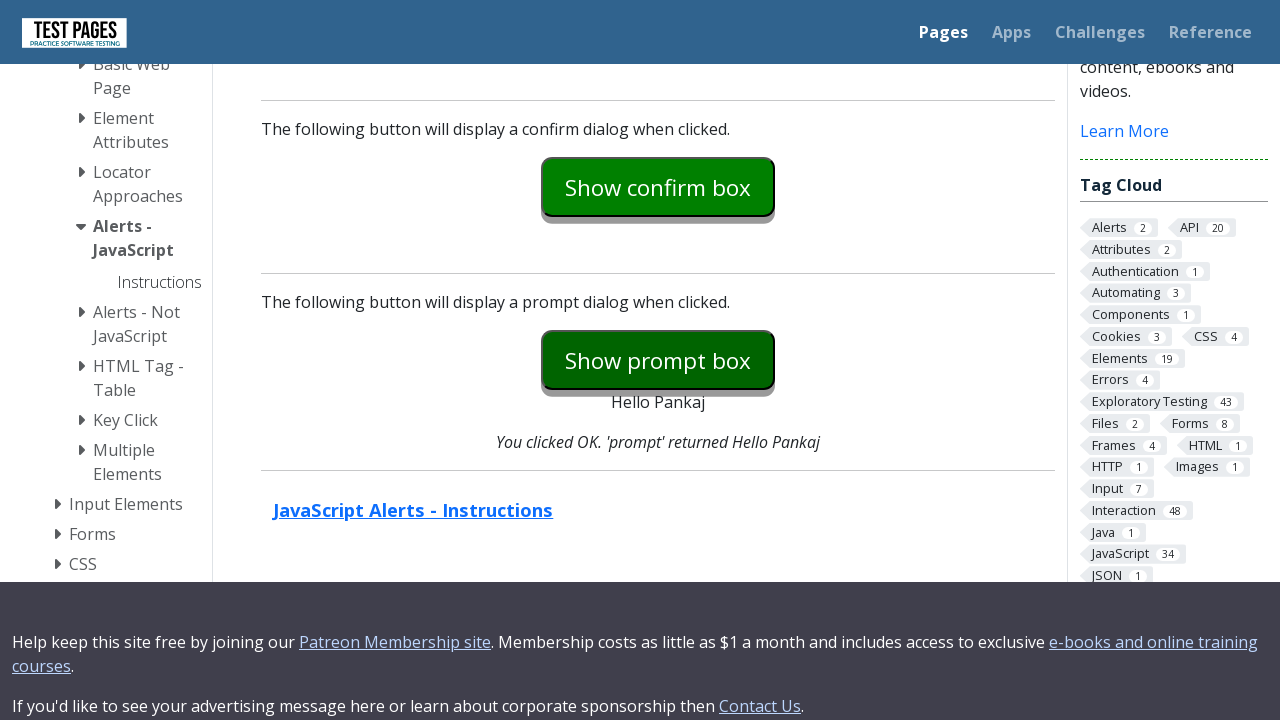